Tests date selection from dropdown menus by selecting December 1st, 1933 using year, month, and day dropdowns and verifying the selections

Starting URL: https://practice.cydeo.com/dropdown

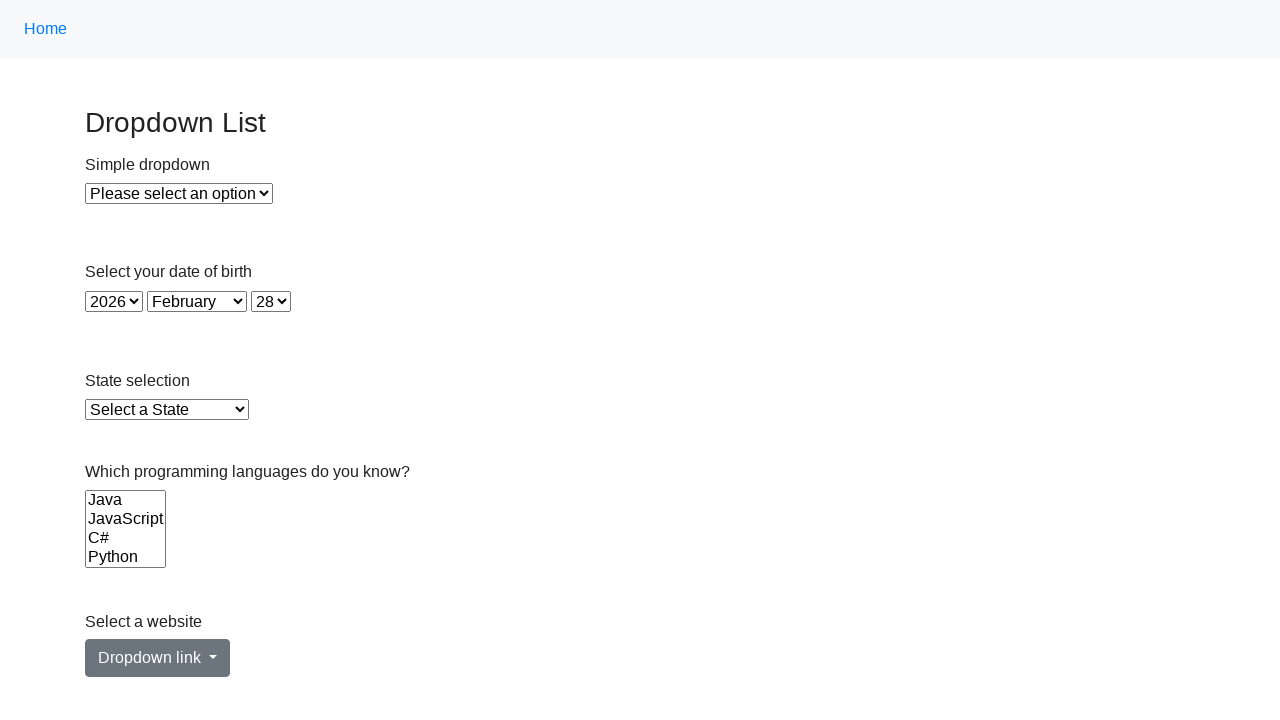

Selected year 1933 from year dropdown on select#year
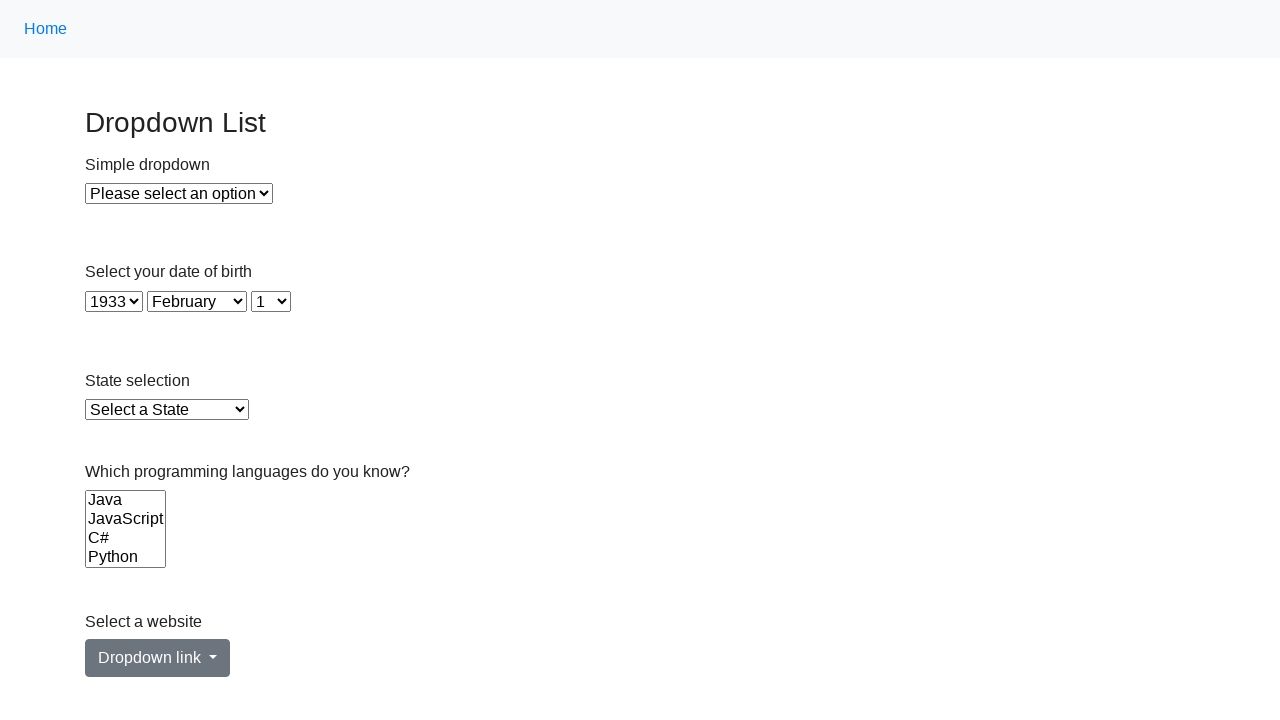

Selected December (value 11) from month dropdown on select#month
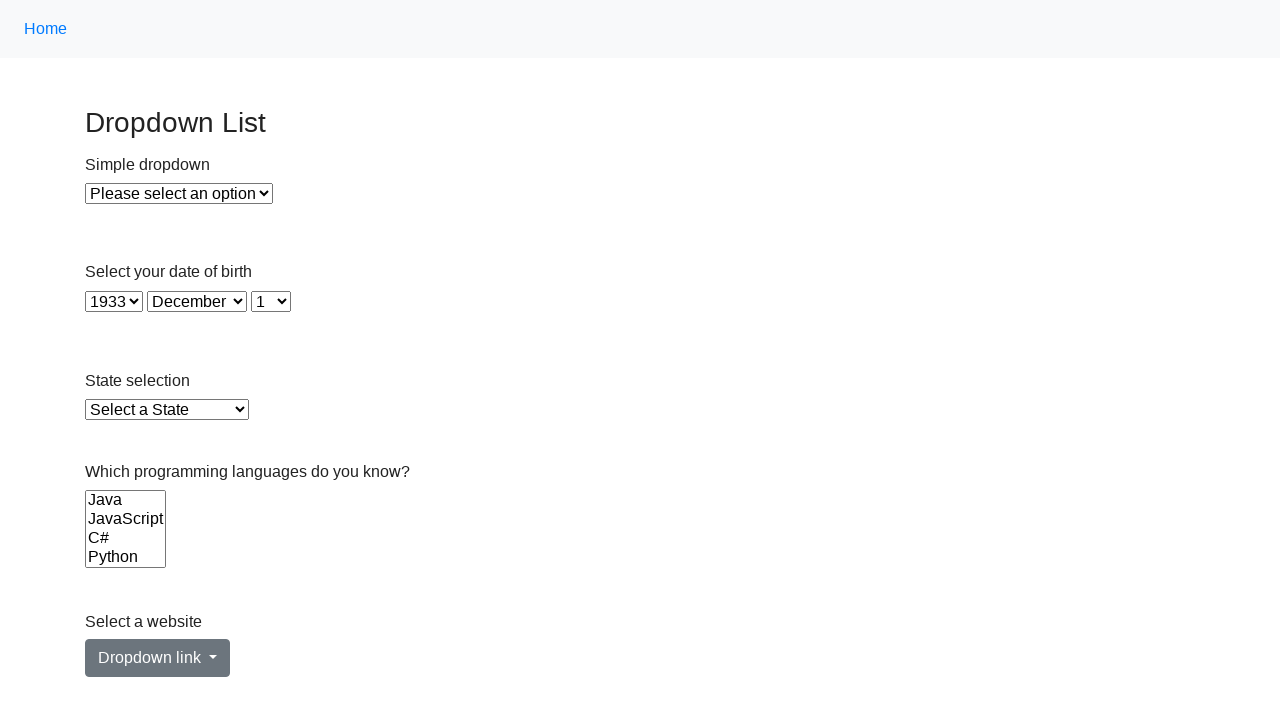

Selected day 1 from day dropdown on select#day
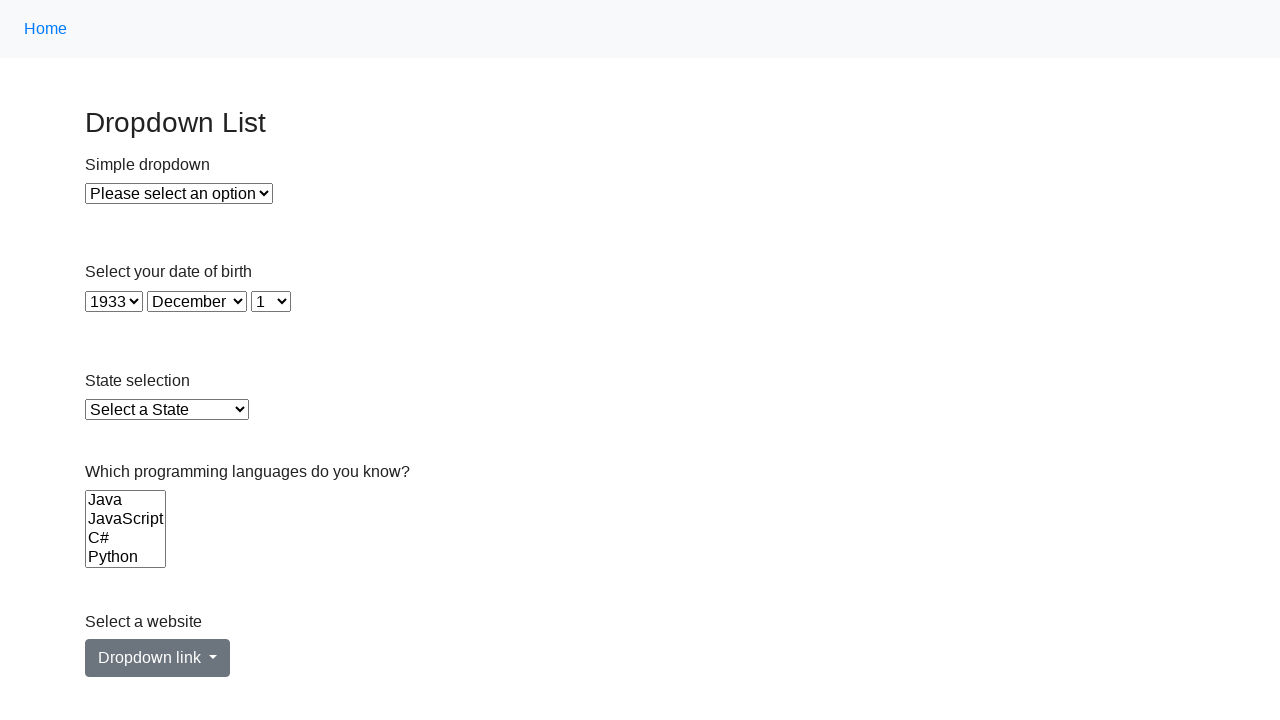

Retrieved selected year value
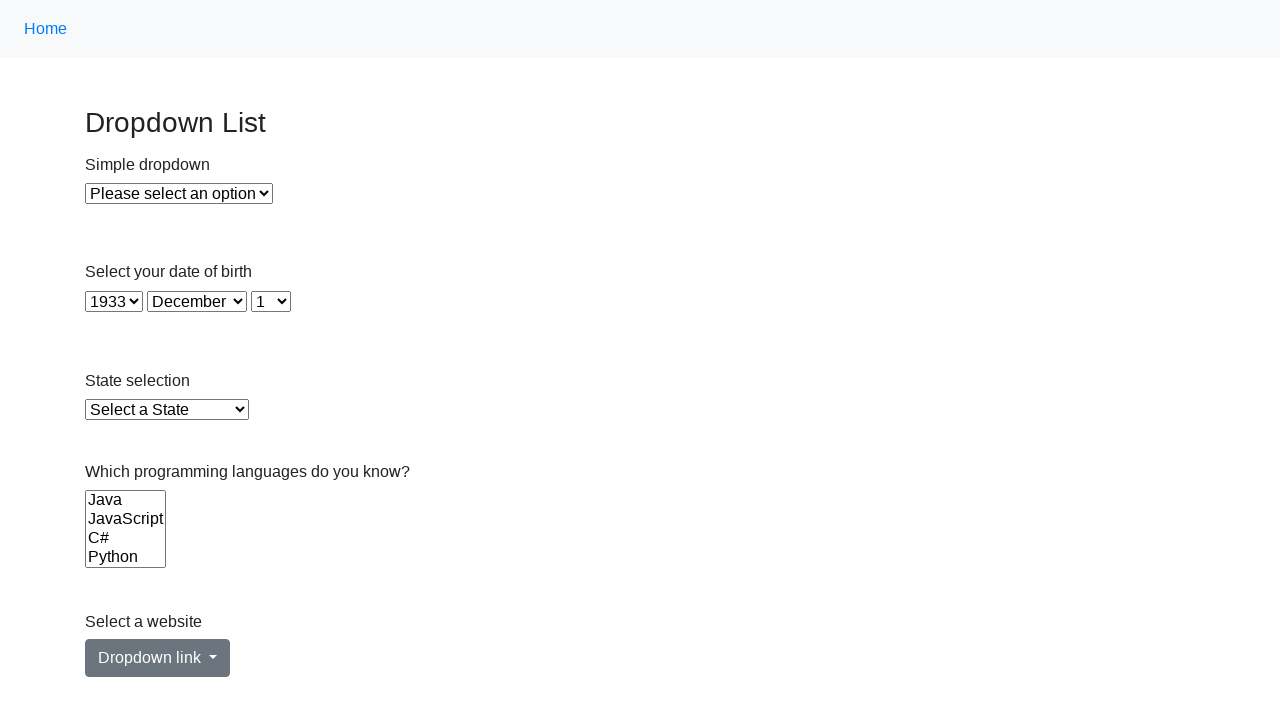

Retrieved selected month text
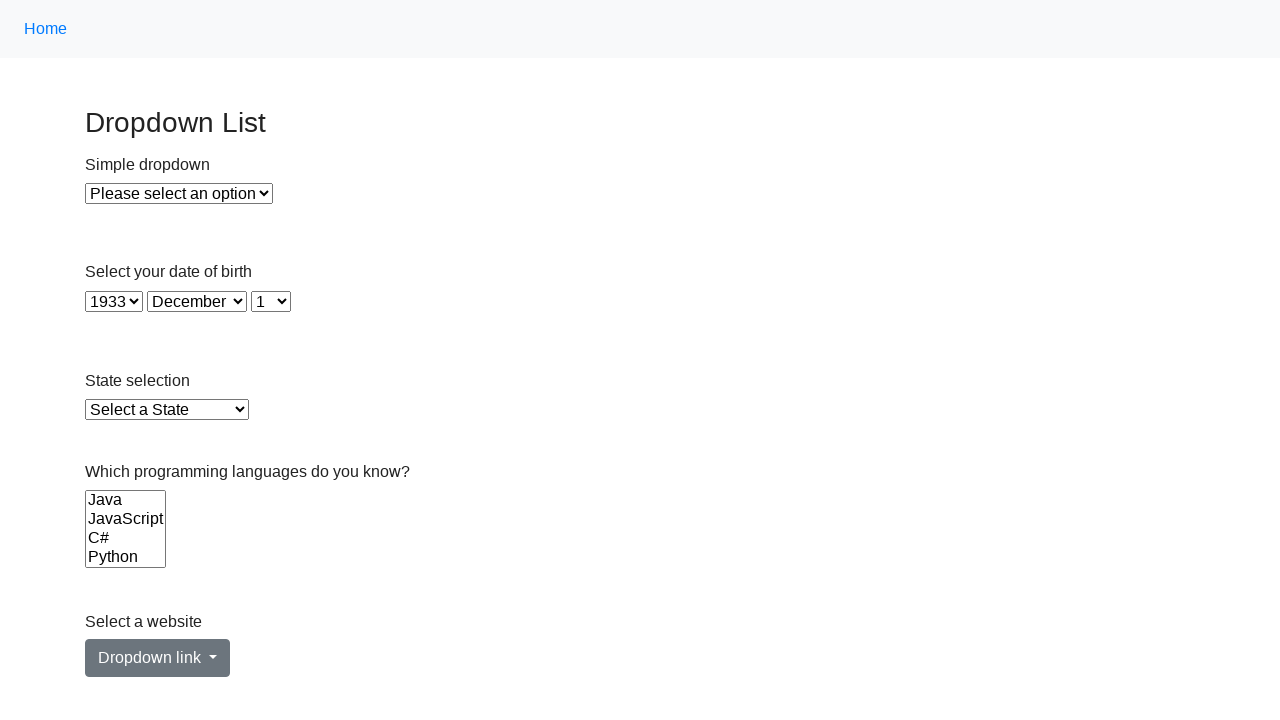

Retrieved selected day text
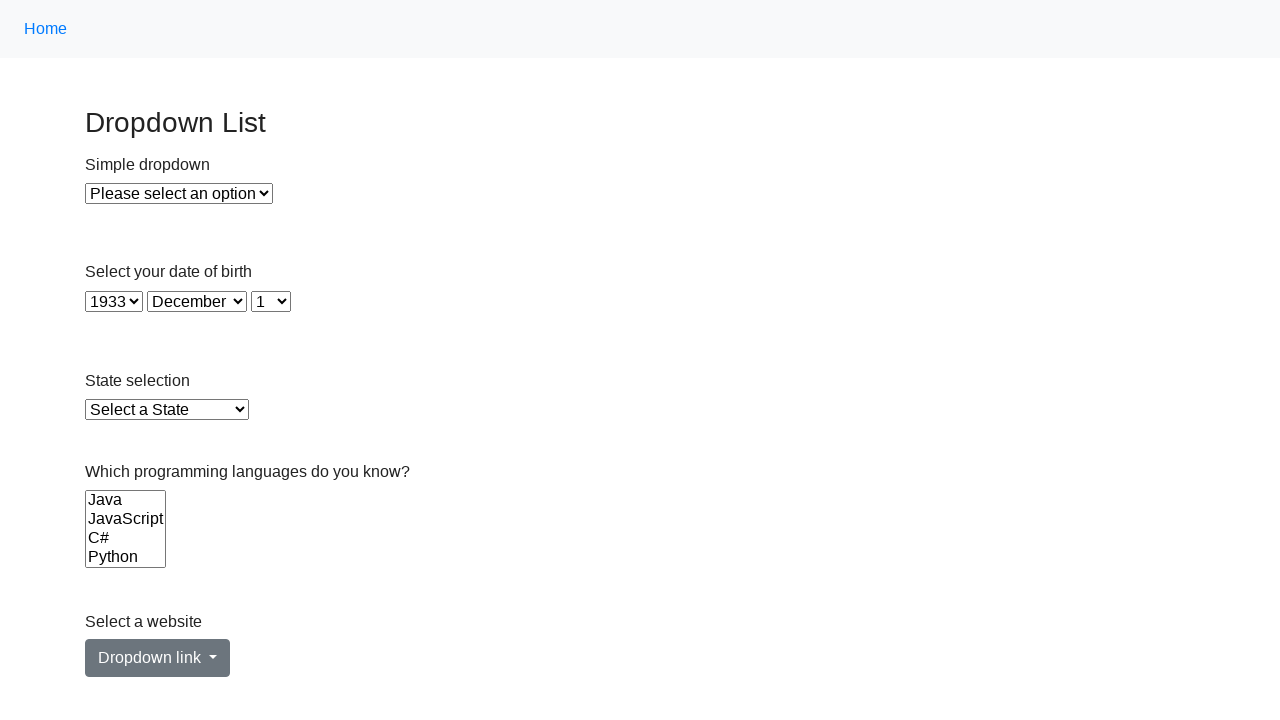

Verified year selection is 1933
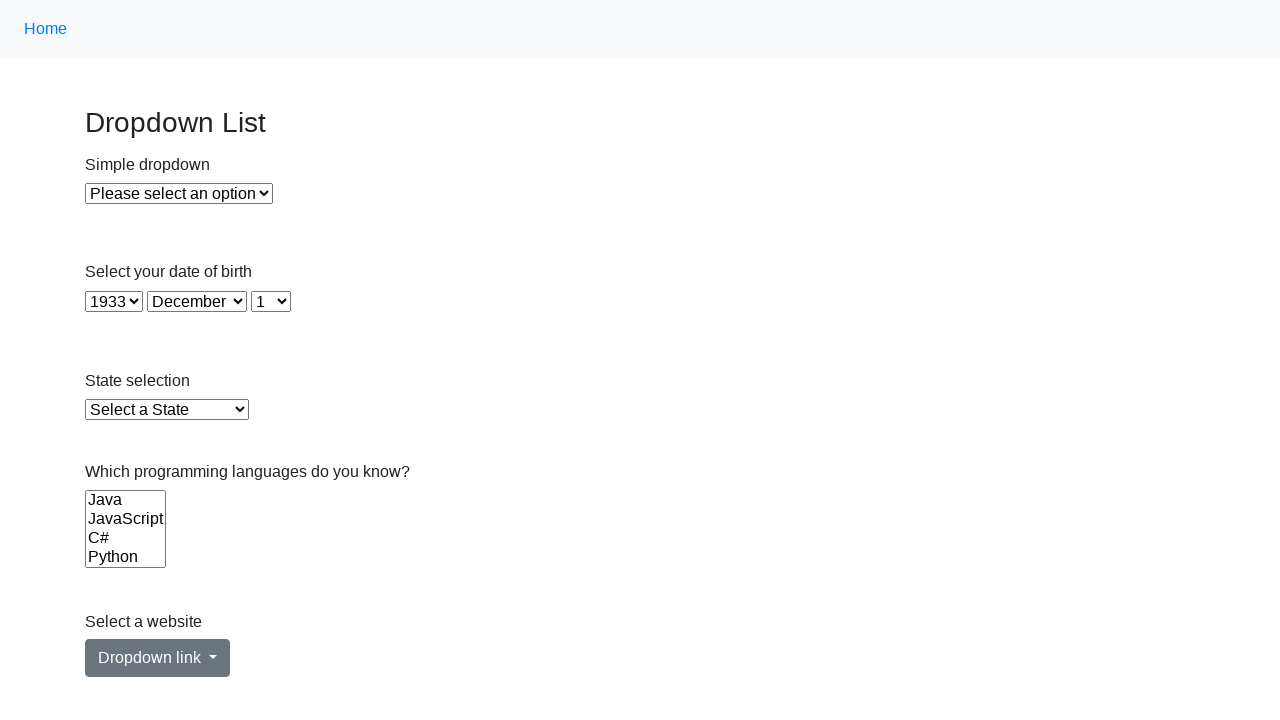

Verified month selection is December
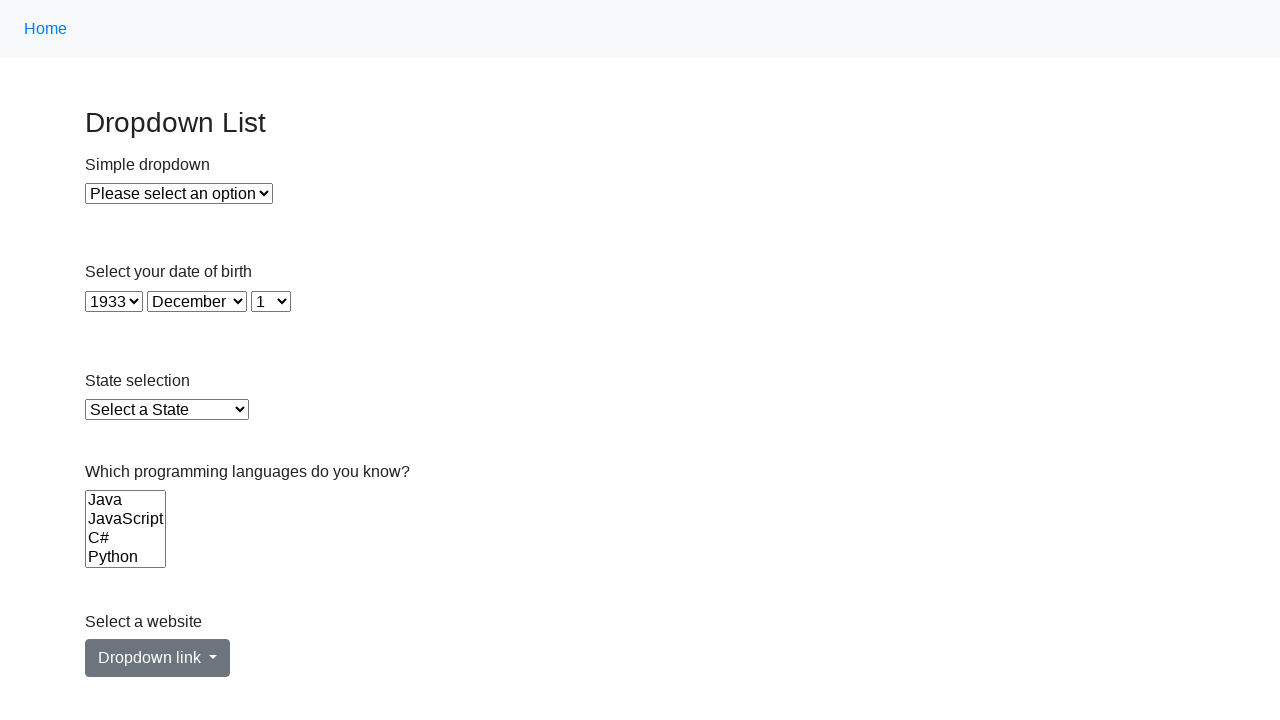

Verified day selection is 1
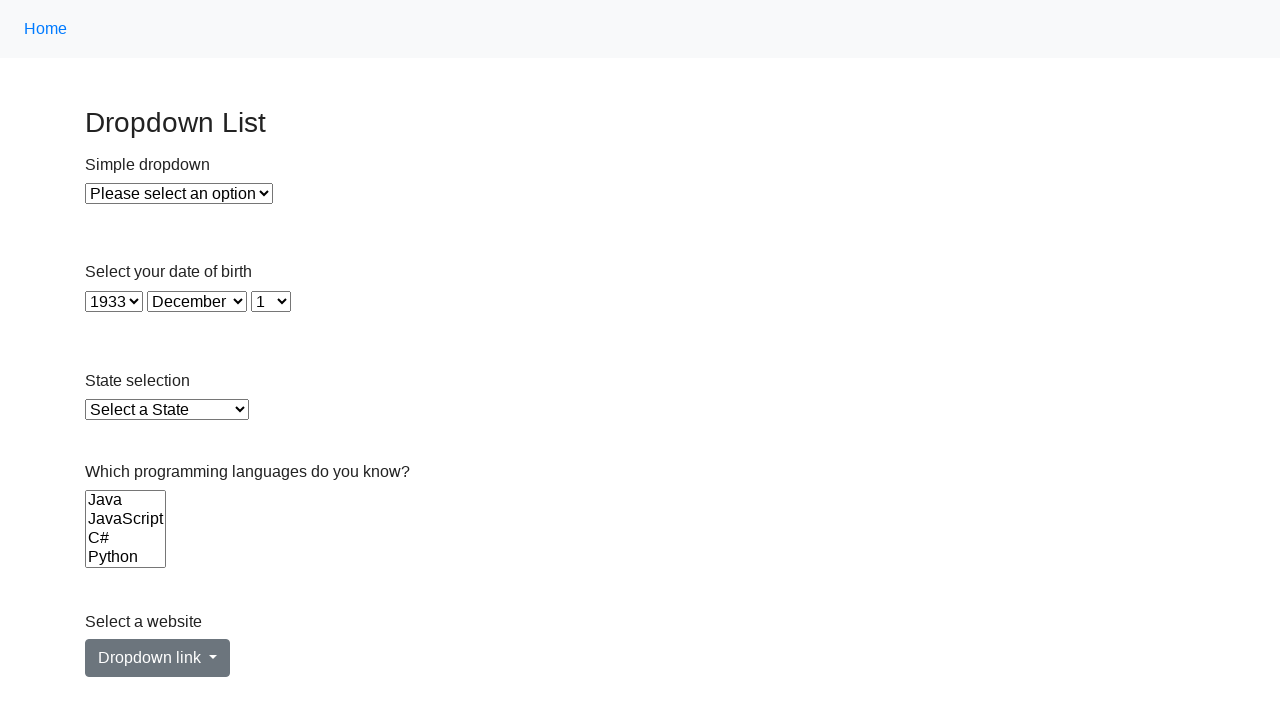

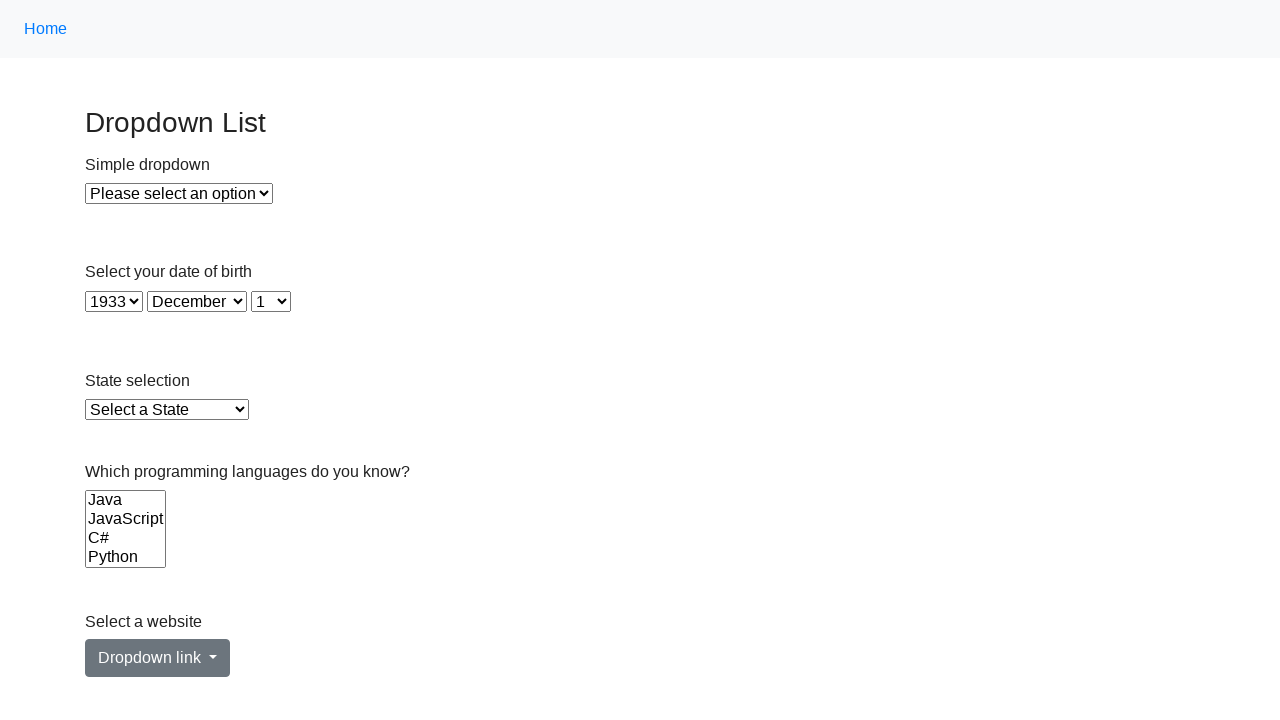